Tests editing a todo item by double-clicking, changing text, and pressing Enter

Starting URL: https://demo.playwright.dev/todomvc

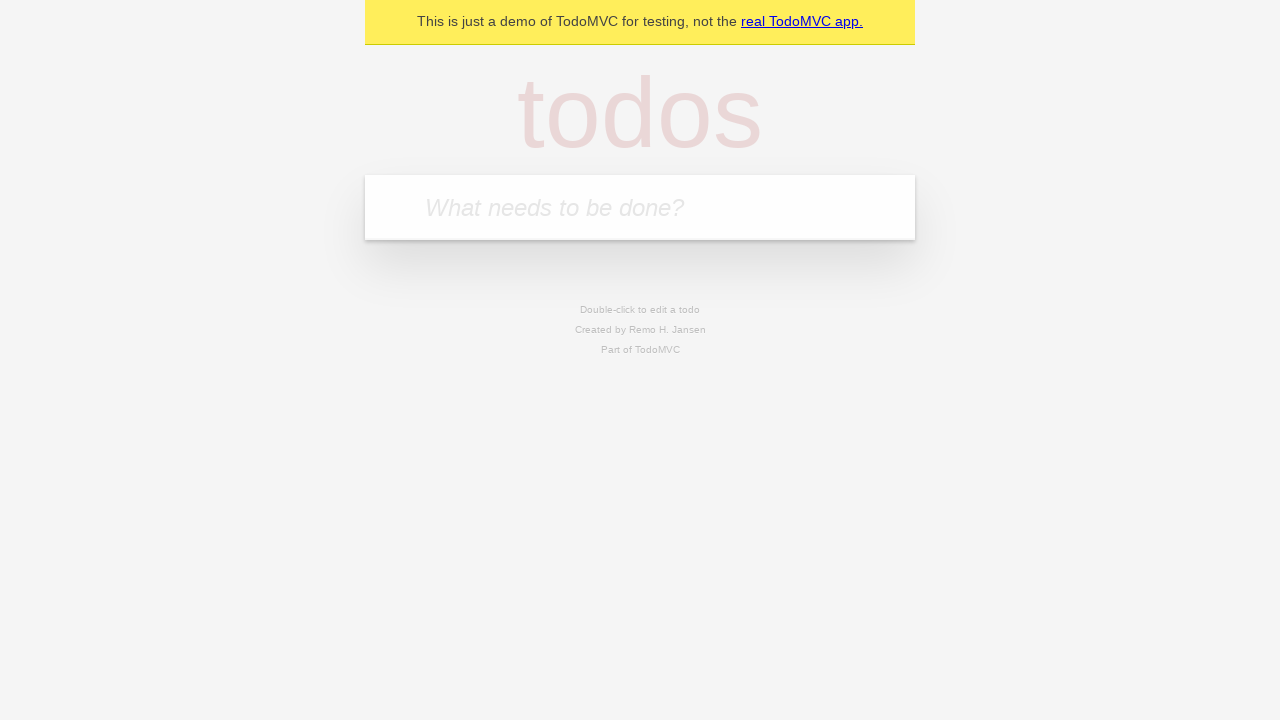

Filled todo input with 'buy some cheese' on internal:attr=[placeholder="What needs to be done?"i]
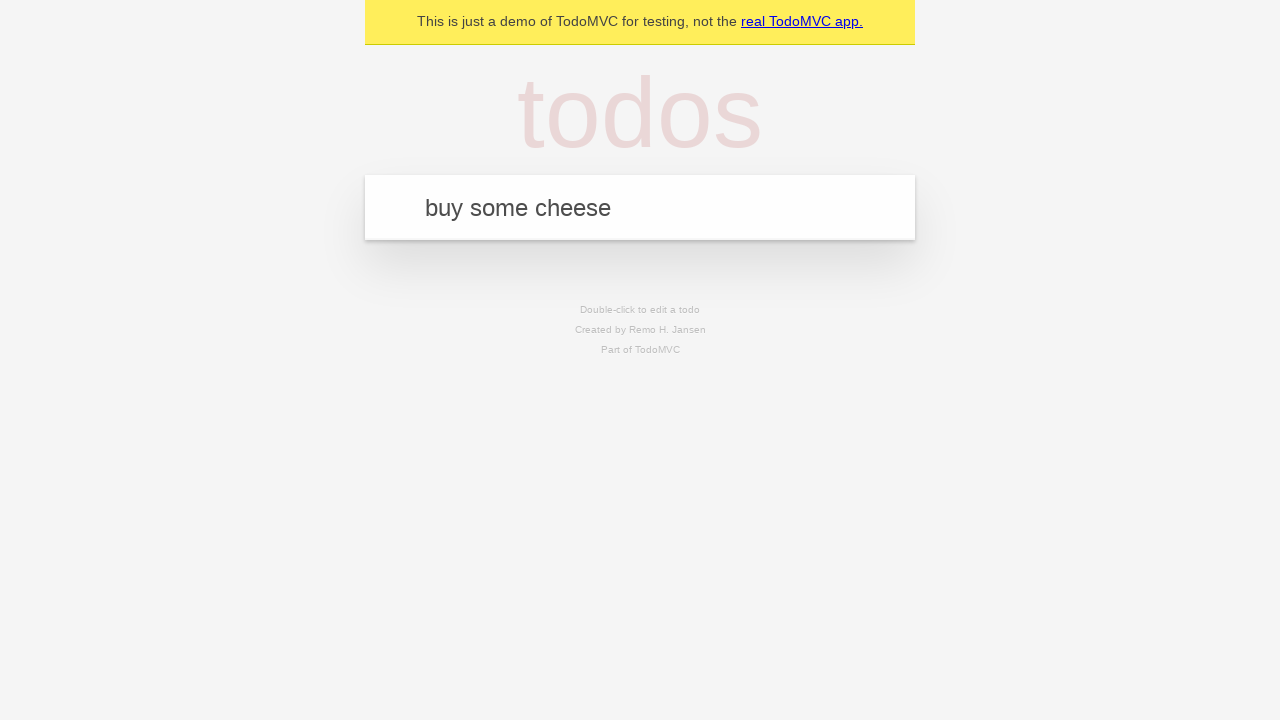

Pressed Enter to create todo 'buy some cheese' on internal:attr=[placeholder="What needs to be done?"i]
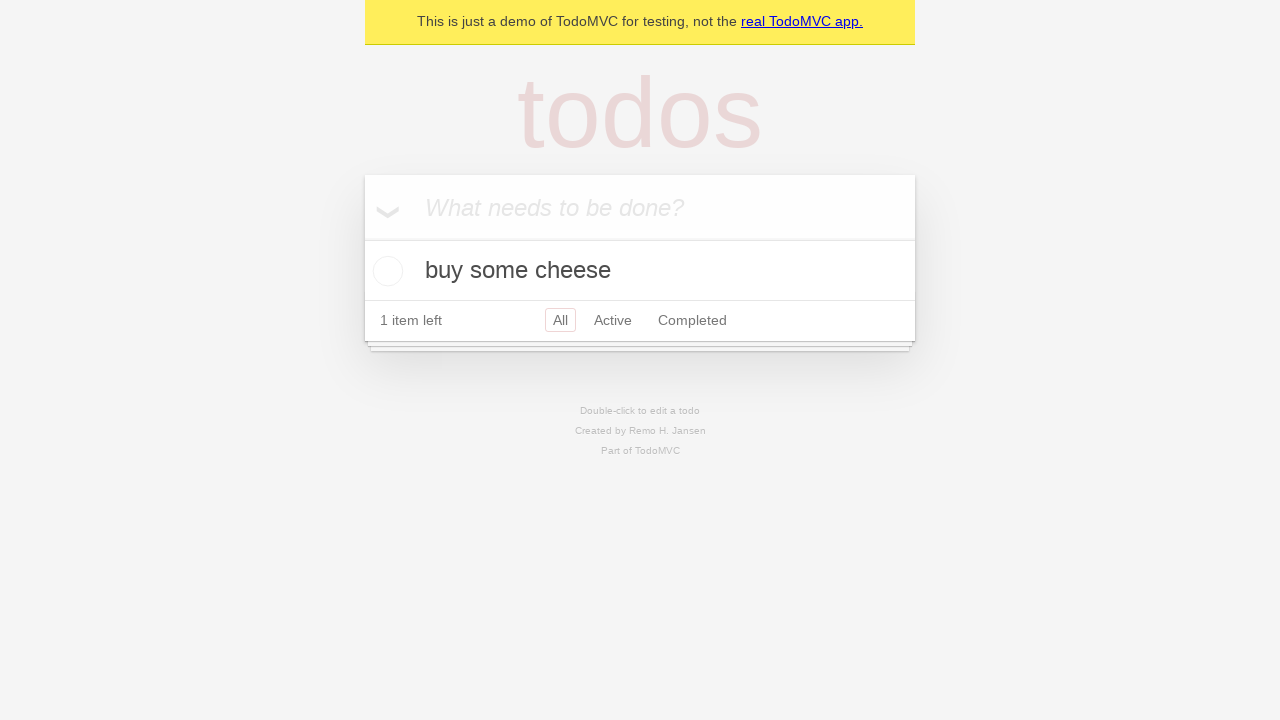

Filled todo input with 'feed the cat' on internal:attr=[placeholder="What needs to be done?"i]
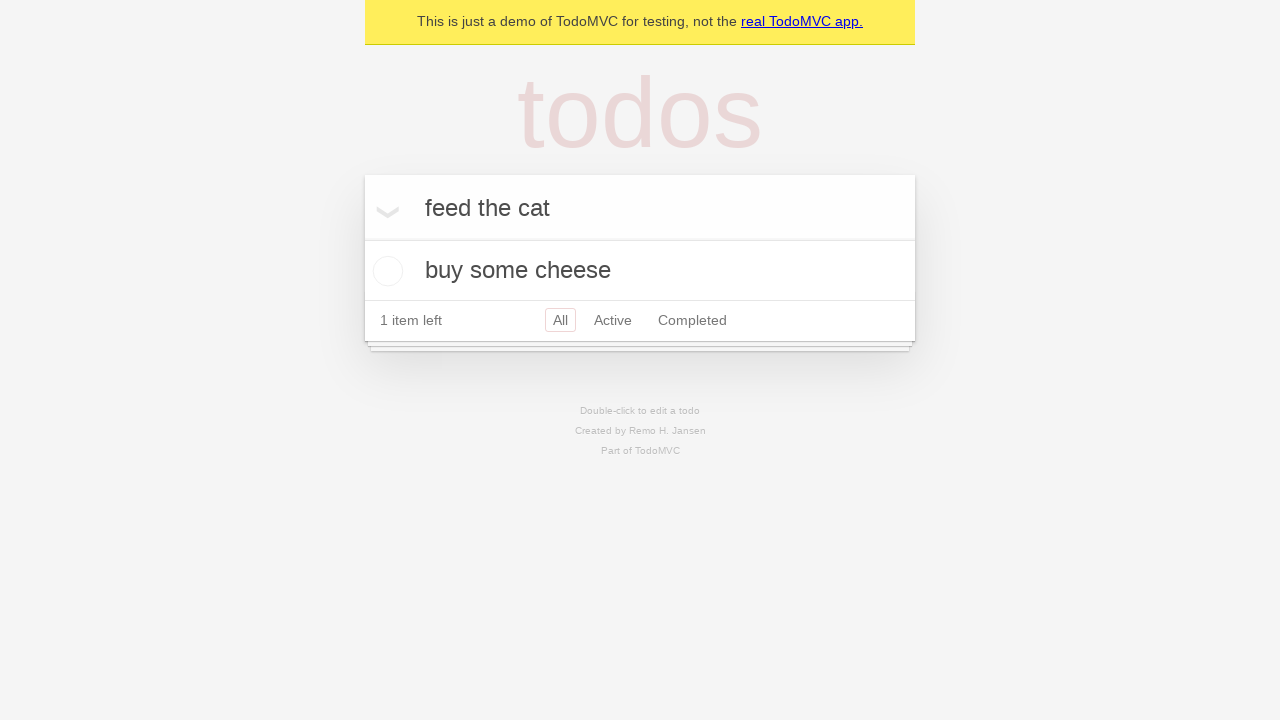

Pressed Enter to create todo 'feed the cat' on internal:attr=[placeholder="What needs to be done?"i]
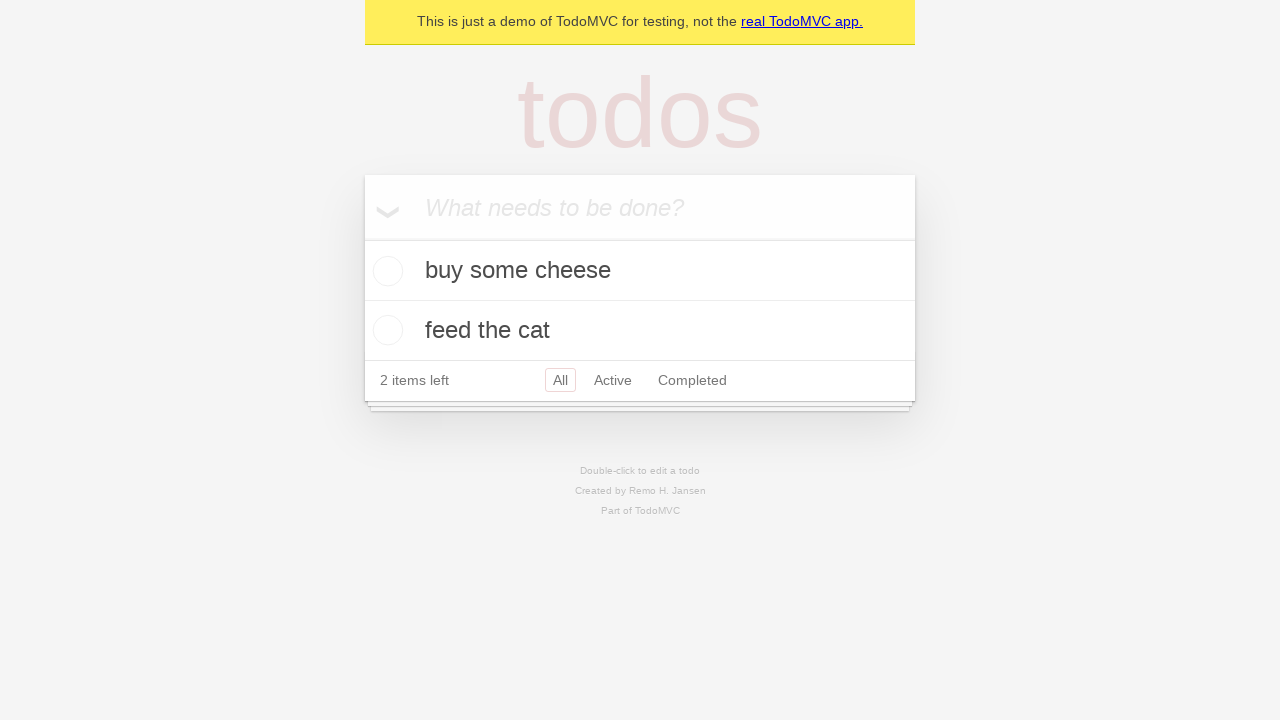

Filled todo input with 'book a doctors appointment' on internal:attr=[placeholder="What needs to be done?"i]
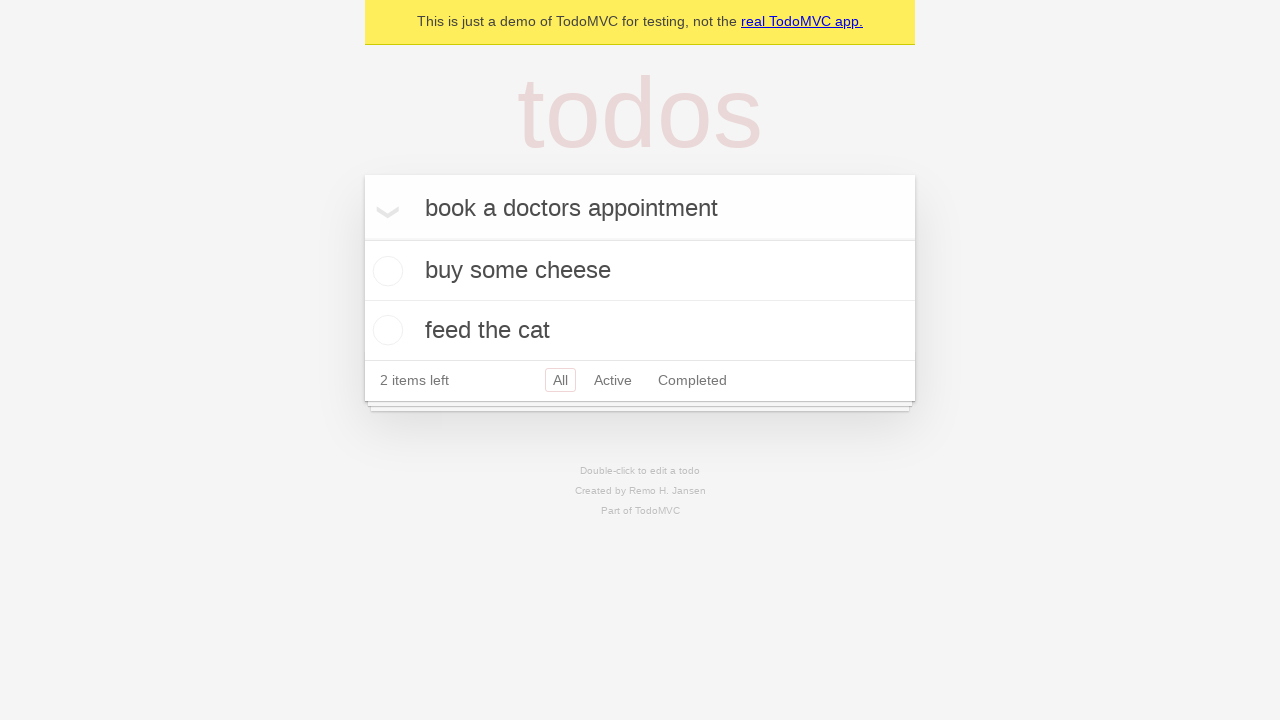

Pressed Enter to create todo 'book a doctors appointment' on internal:attr=[placeholder="What needs to be done?"i]
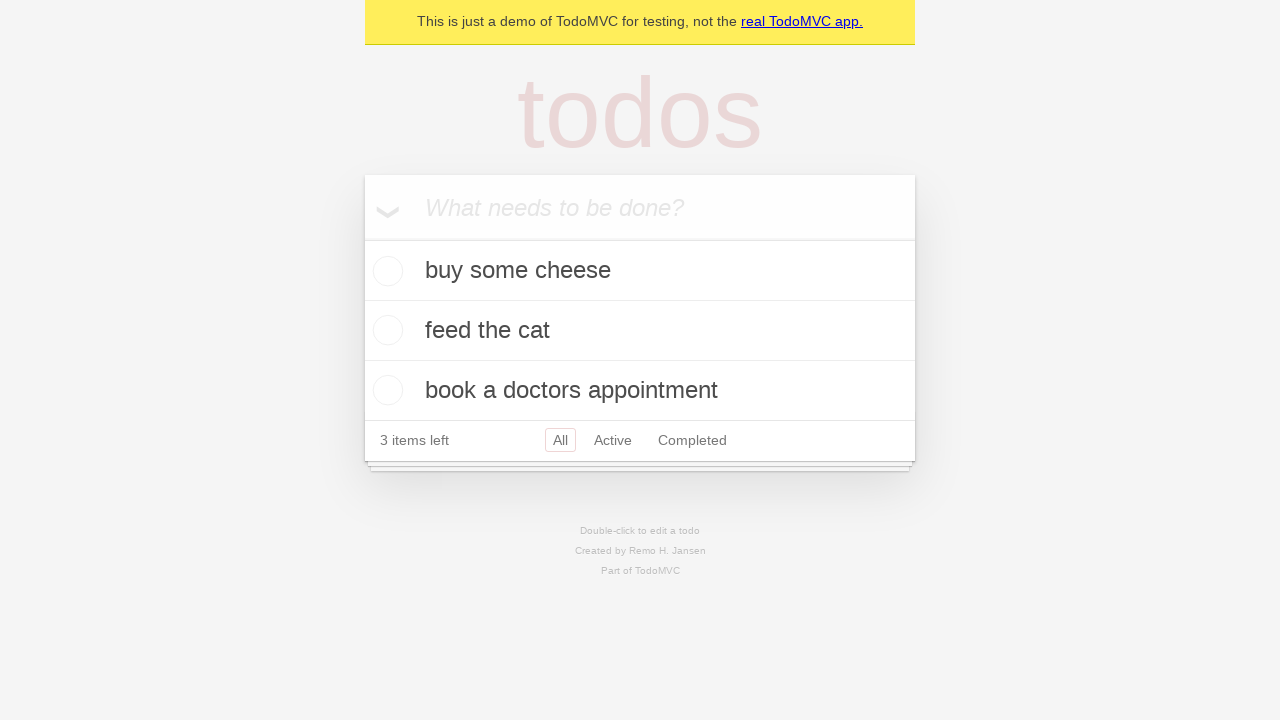

Double-clicked second todo item to enter edit mode at (640, 331) on internal:testid=[data-testid="todo-item"s] >> nth=1
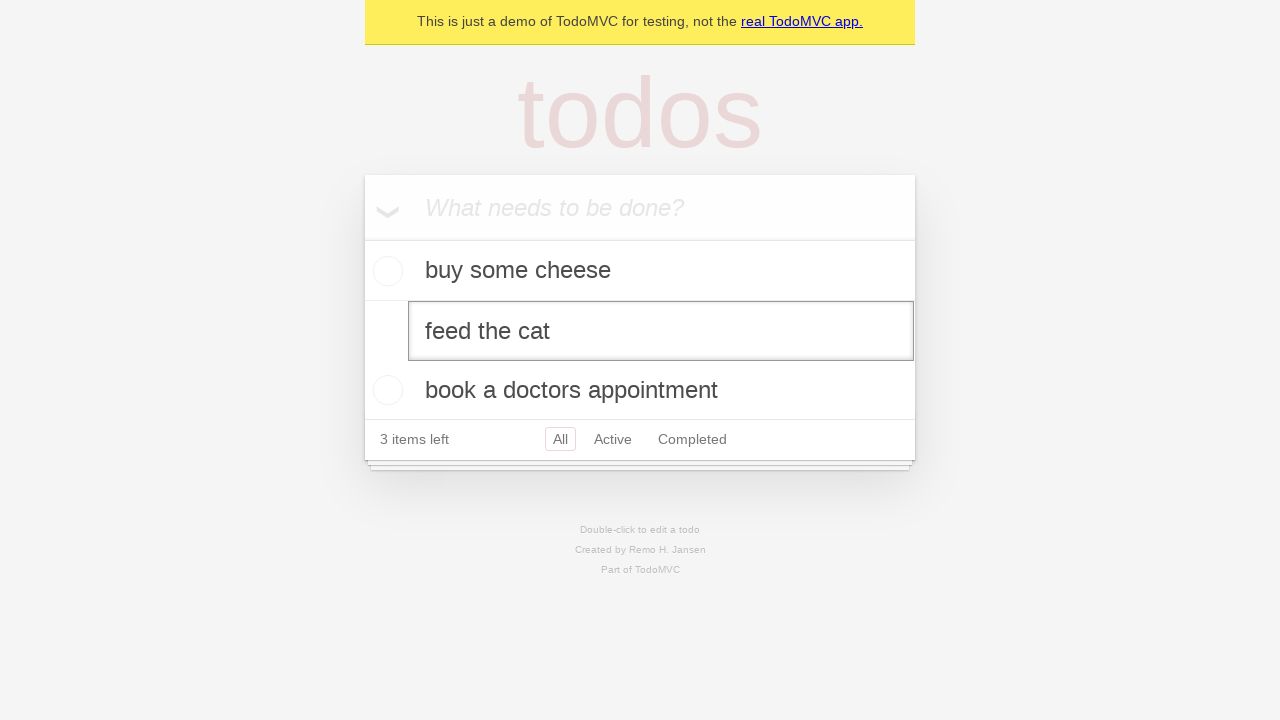

Changed todo text to 'buy some sausages' on internal:testid=[data-testid="todo-item"s] >> nth=1 >> internal:role=textbox[nam
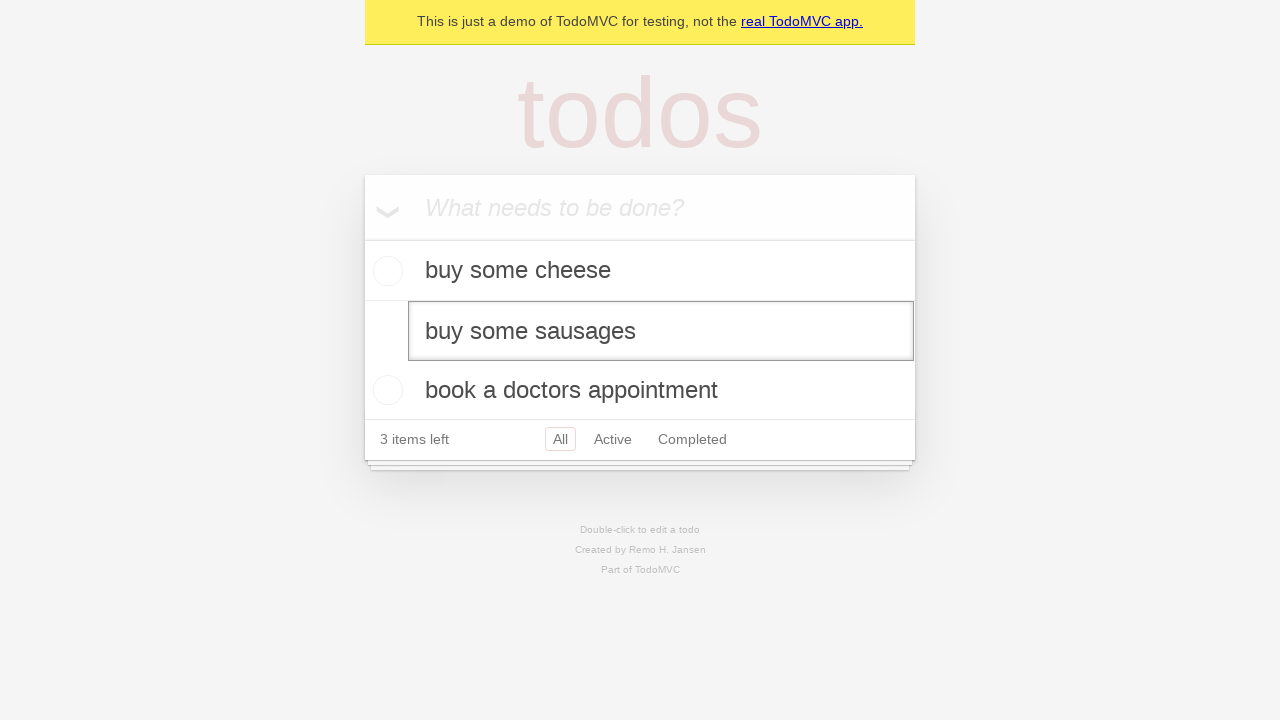

Pressed Enter to save the edited todo on internal:testid=[data-testid="todo-item"s] >> nth=1 >> internal:role=textbox[nam
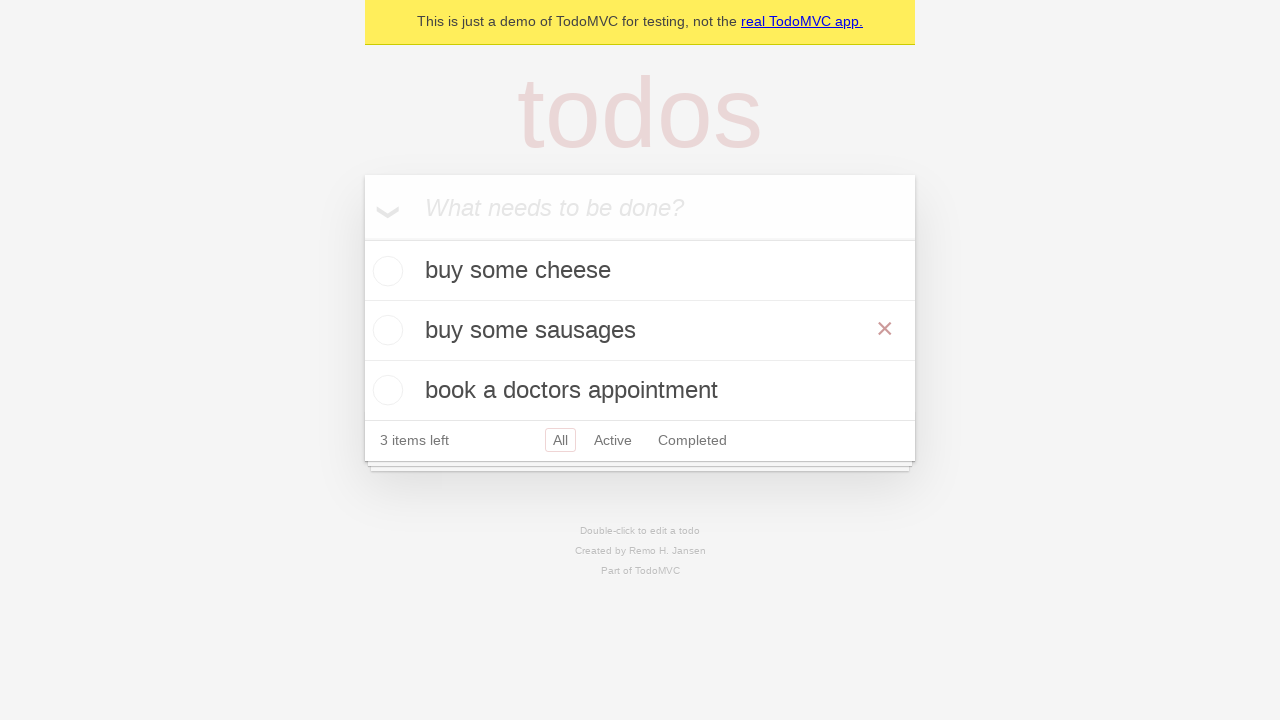

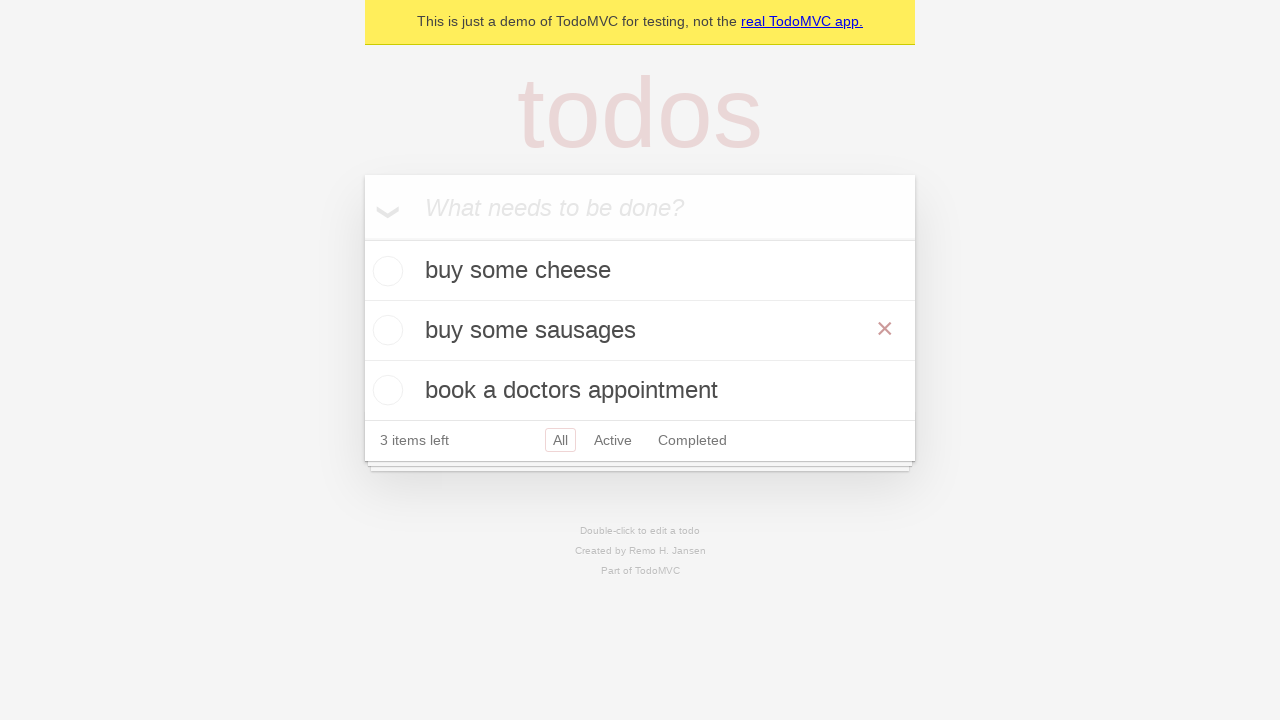